Tests various web form field types including text input, password, textarea, dropdown select, file upload, color picker, date picker, range slider, and form submission on Selenium's official test form page.

Starting URL: https://www.selenium.dev/selenium/web/web-form.html

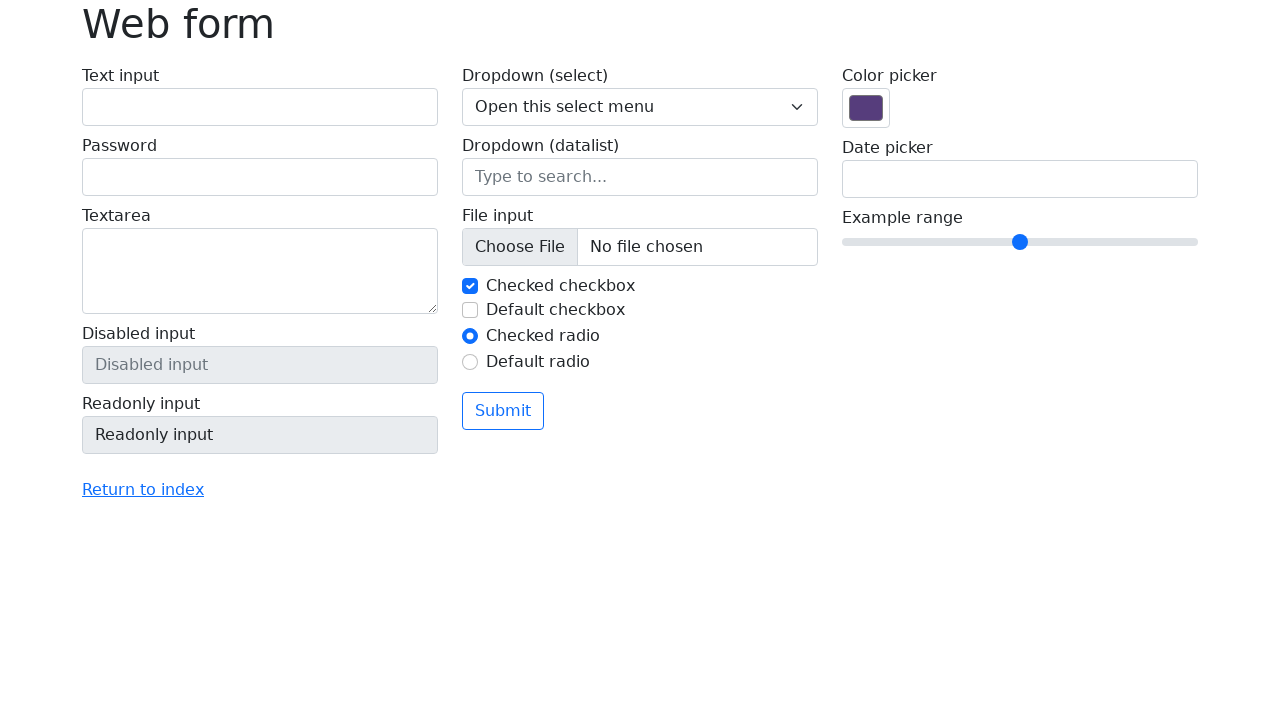

Filled text input field with 'login' on input[name='my-text']
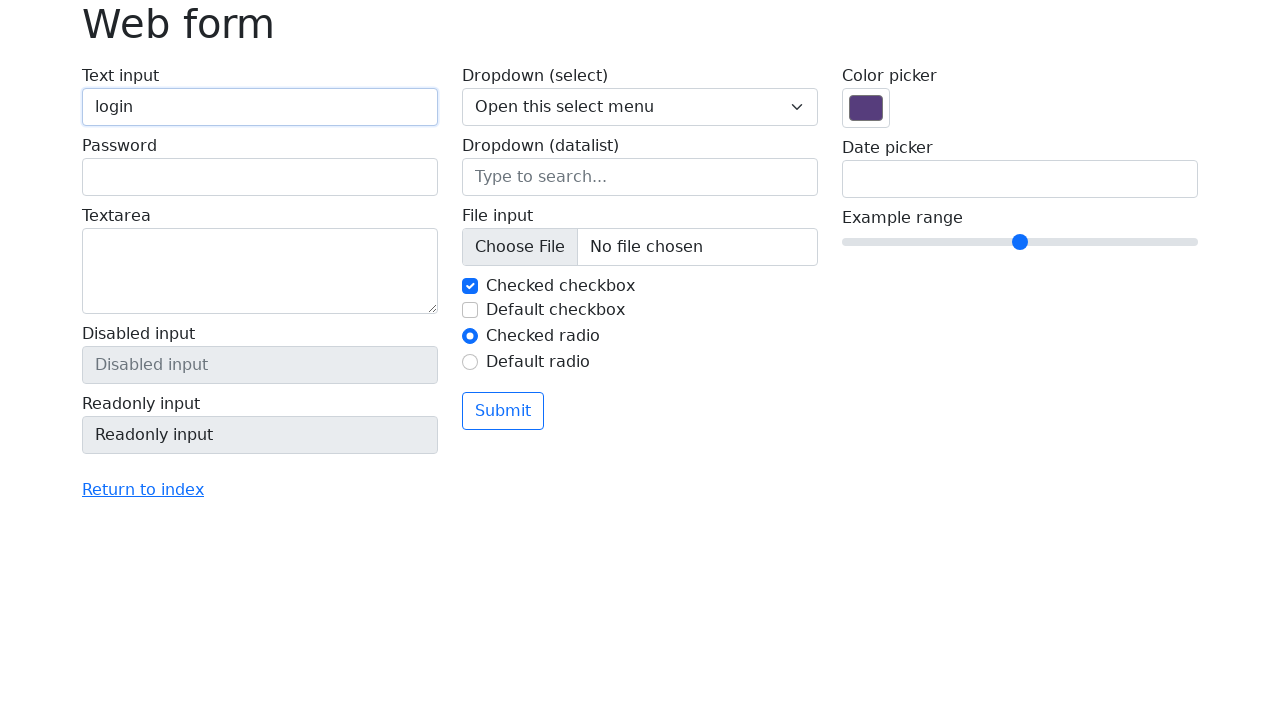

Filled password field with 'password' on input[name='my-password']
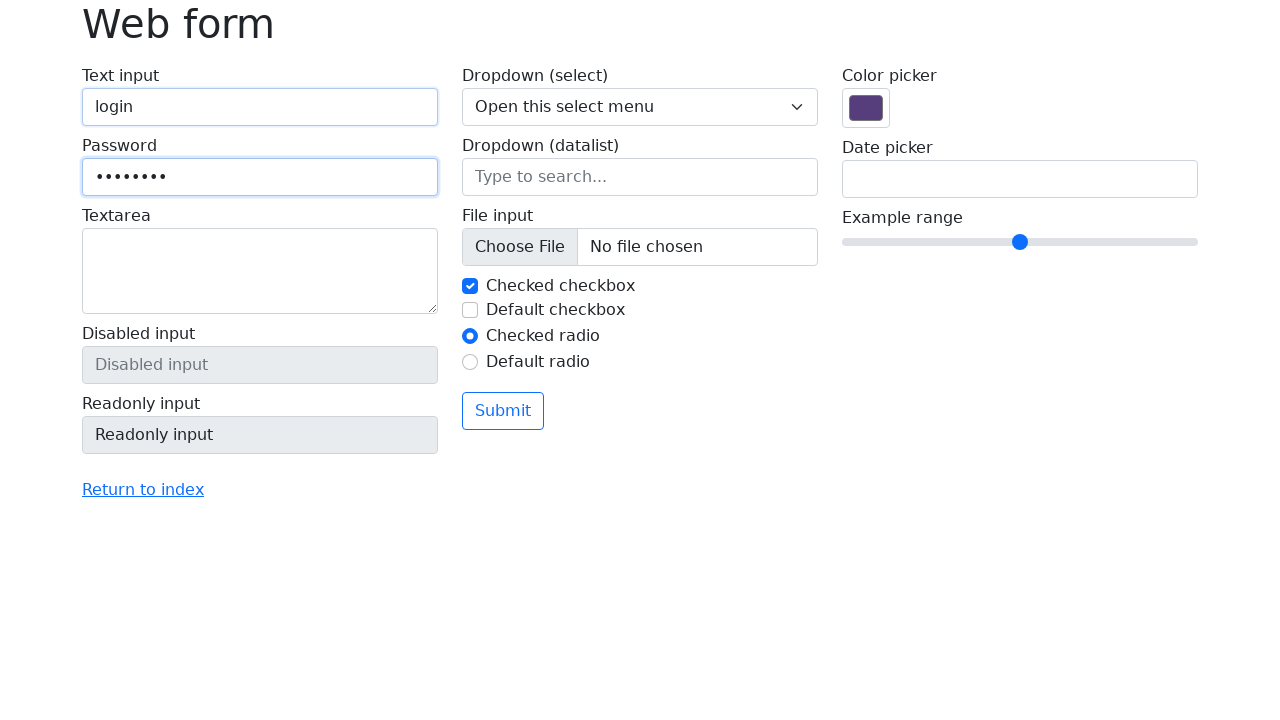

Filled textarea field with 'textarea' on textarea[name='my-textarea']
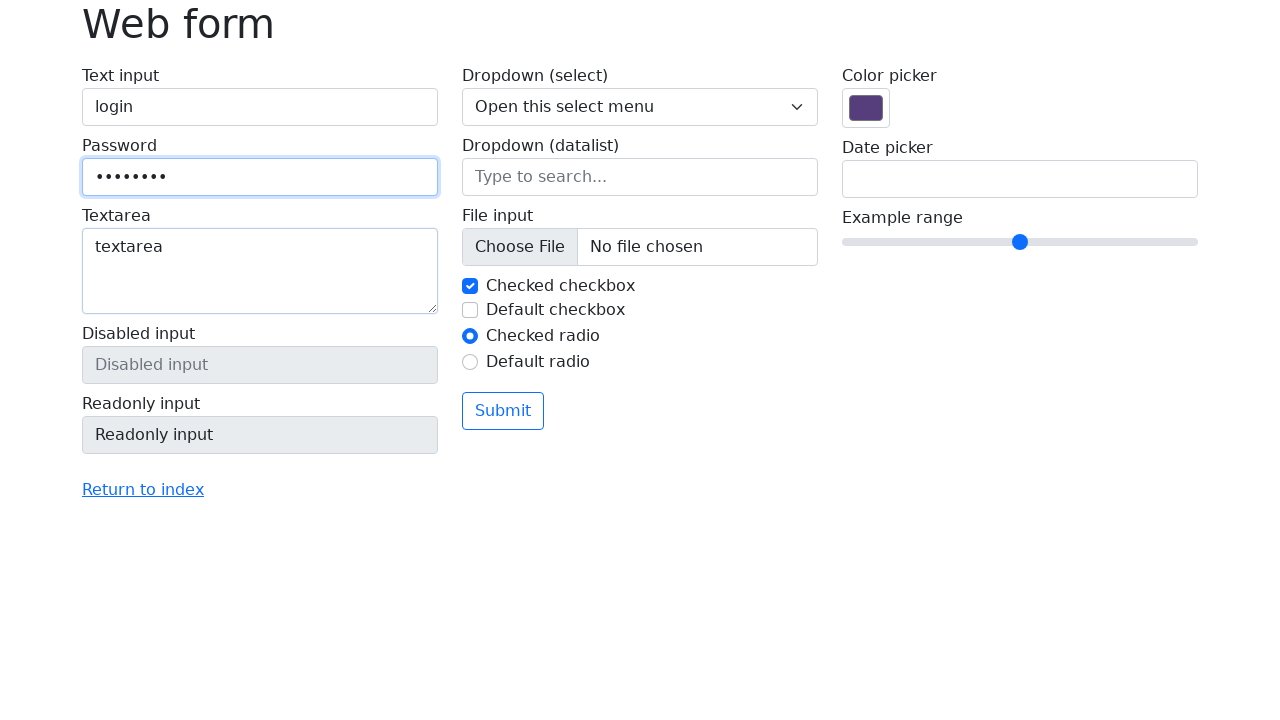

Selected option 2 from dropdown select on select[name='my-select']
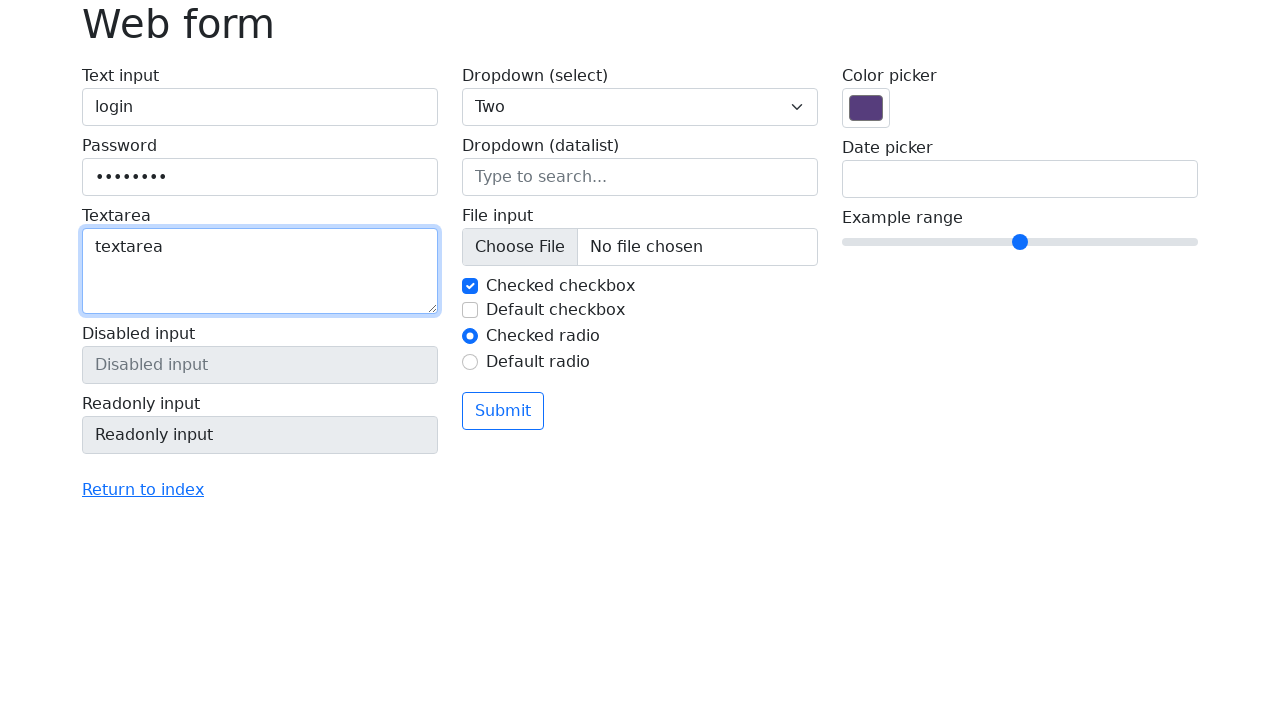

Filled datalist input with 'Los Angeles' on input[name='my-datalist']
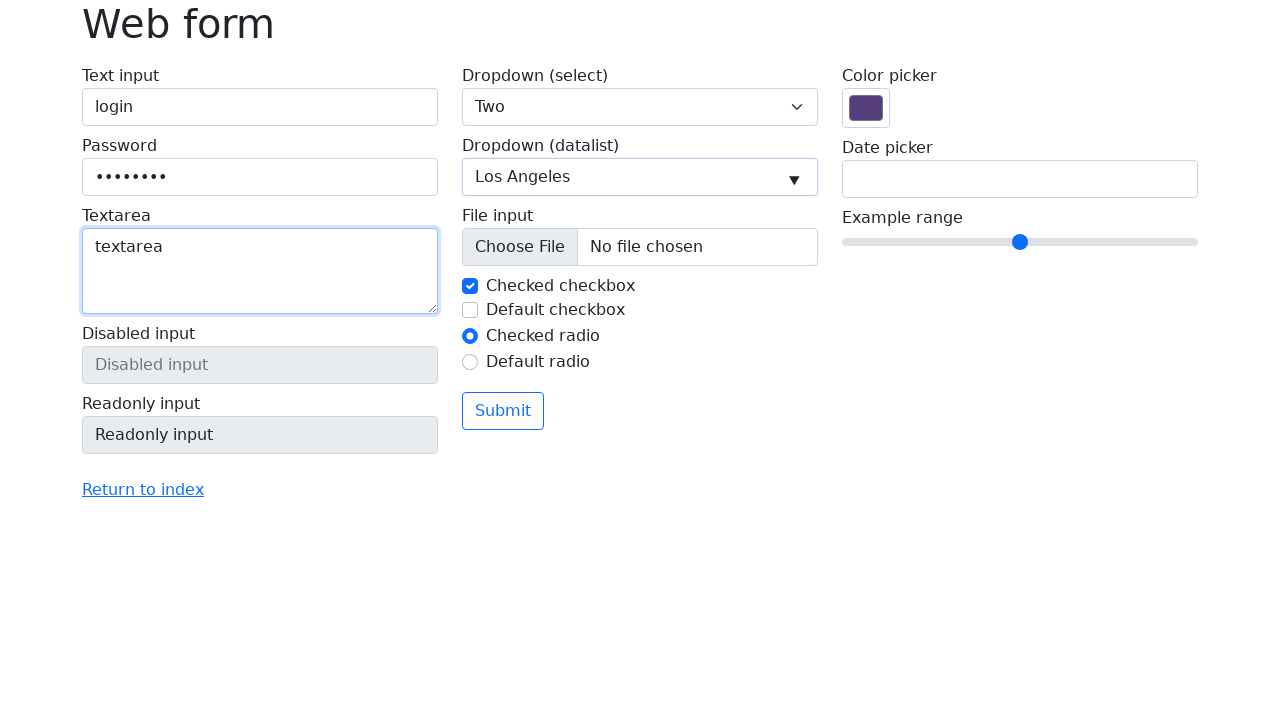

Set color picker value to green (#00ff00)
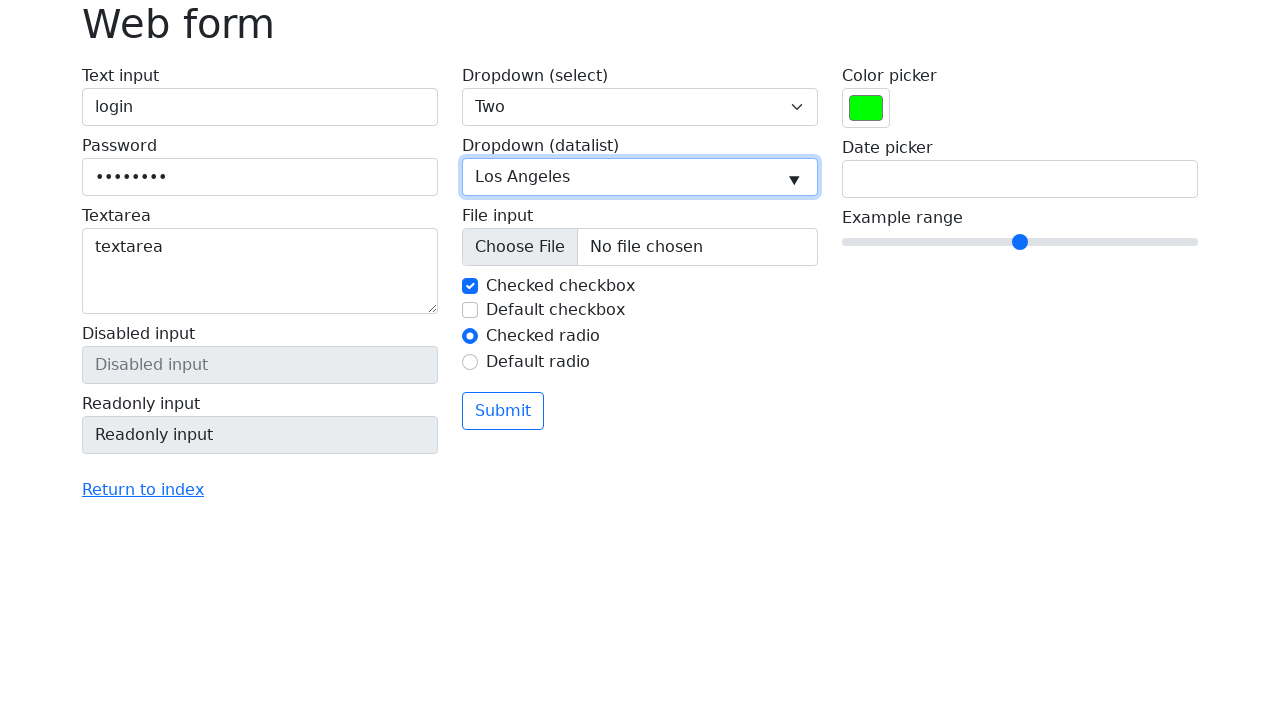

Set date picker value to 2024-01-01 on input[name='my-date']
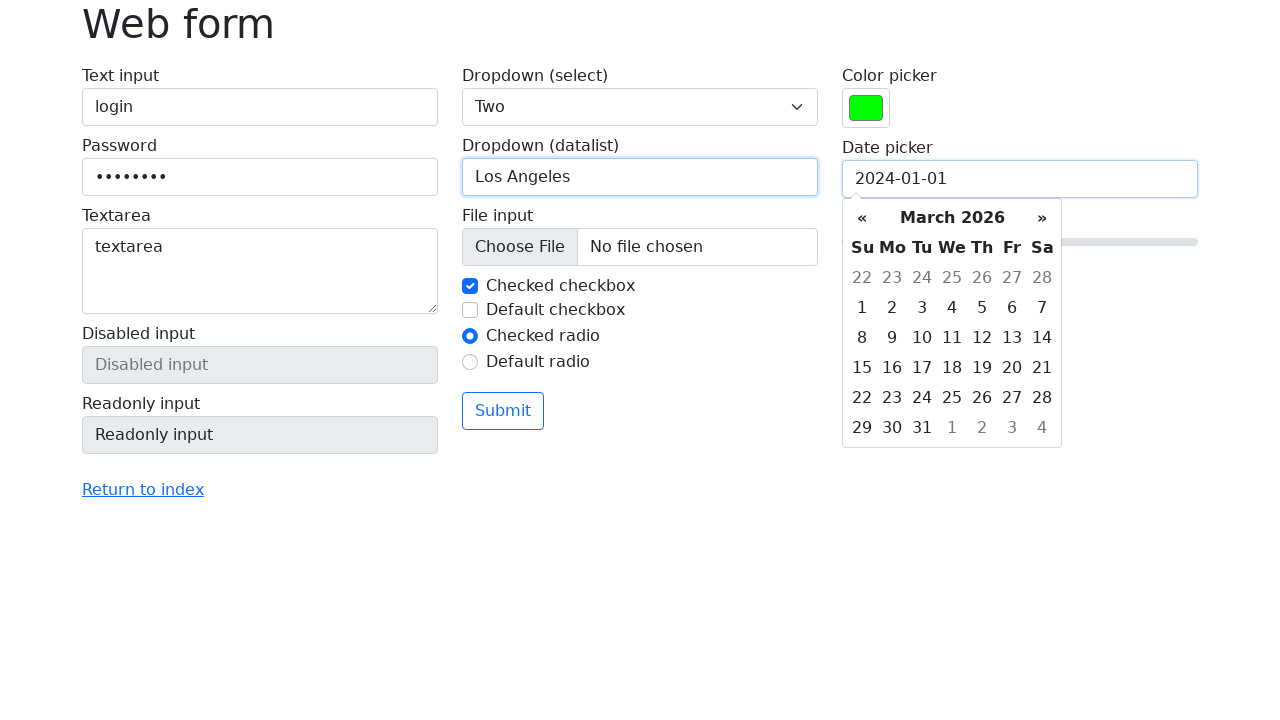

Set range slider value to 1
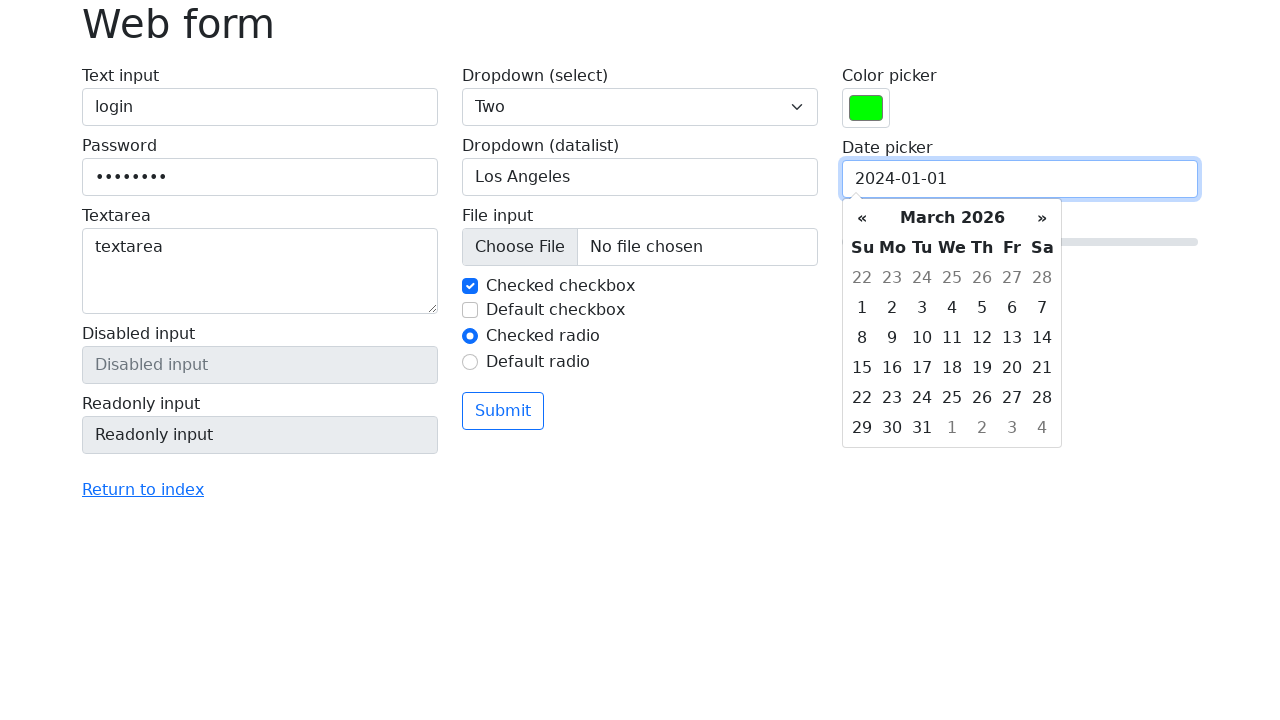

Clicked submit button to submit form at (503, 411) on button[type='submit']
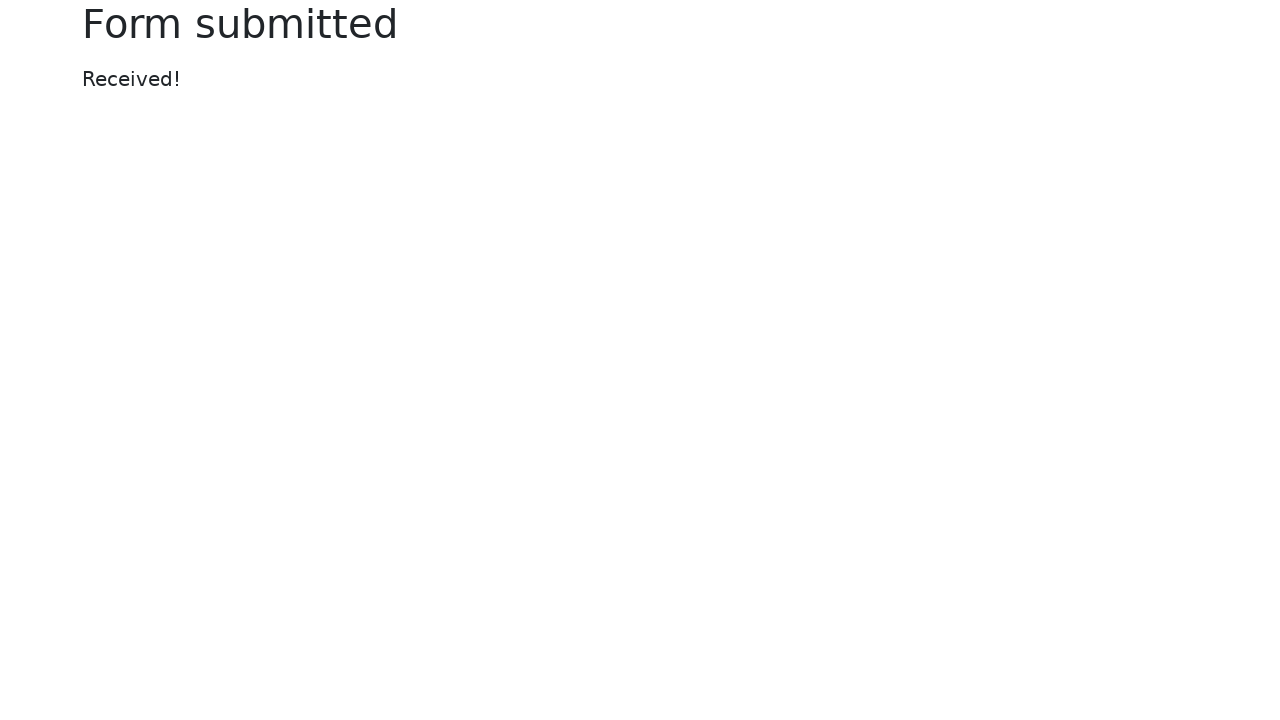

Form submission successful - 'Received' message displayed
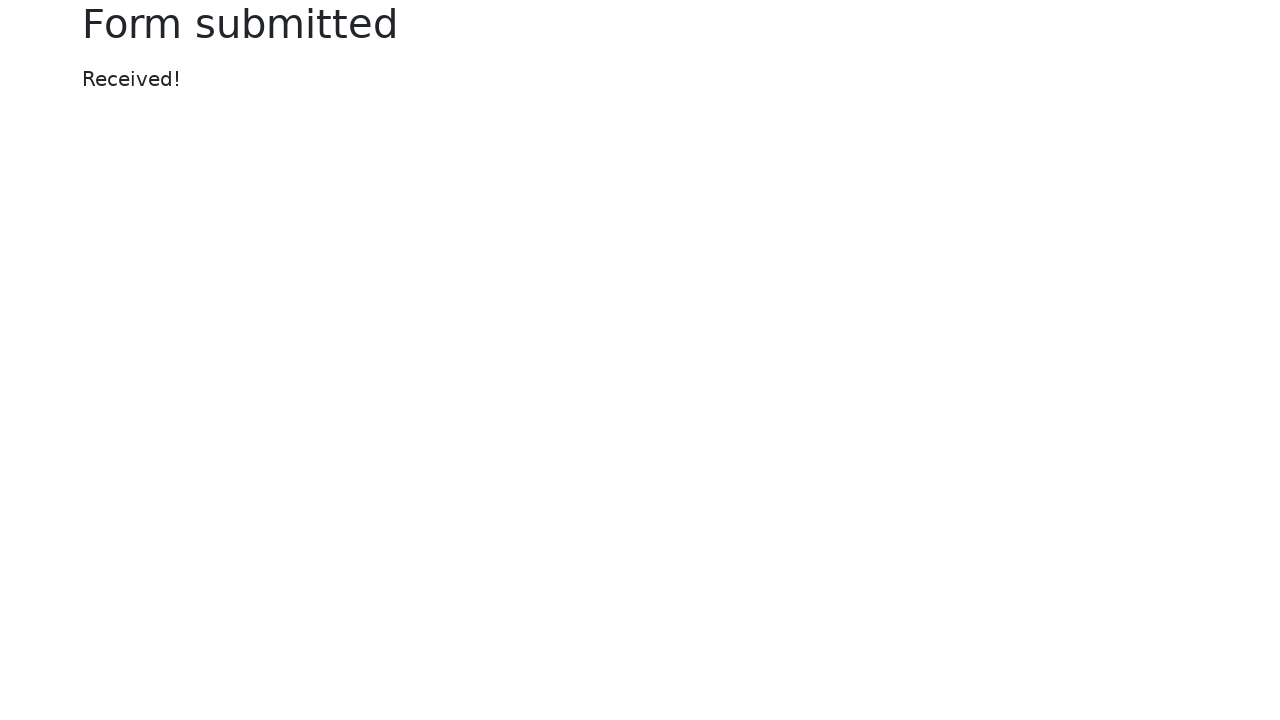

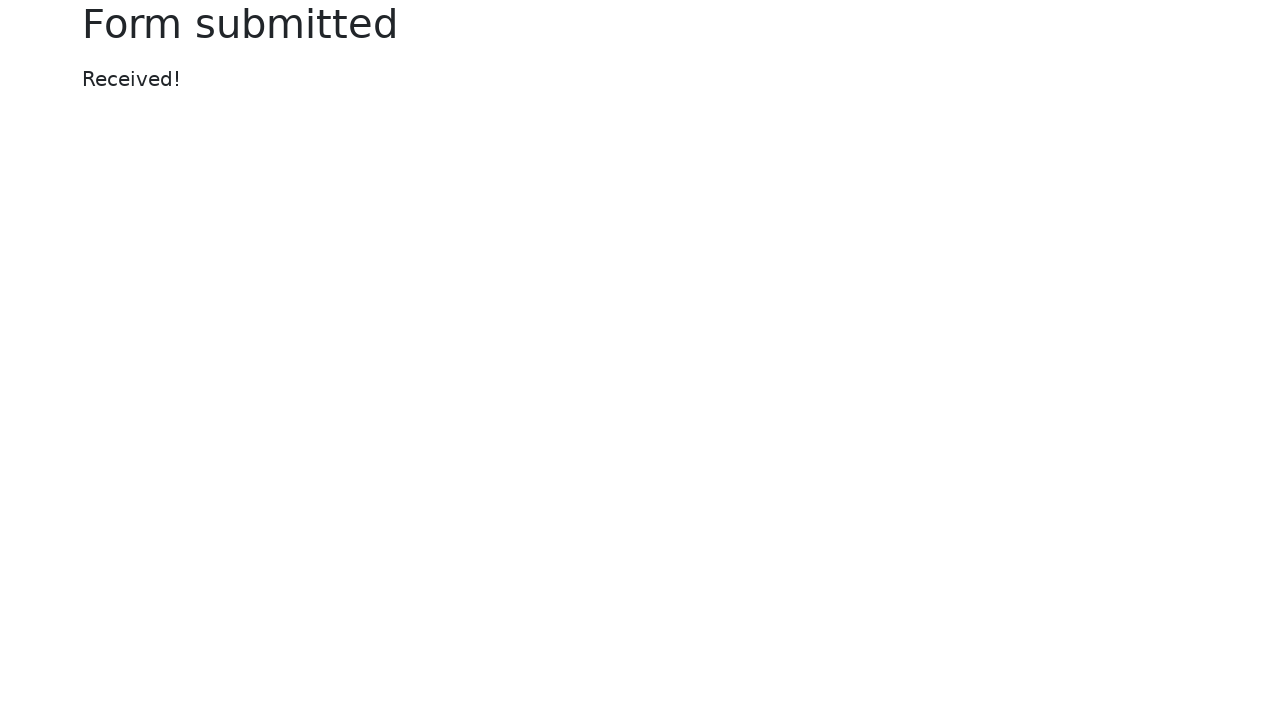